Tests page scrolling functionality by navigating to a Selenium practice blog post and scrolling down 400 pixels using JavaScript execution.

Starting URL: http://seleniumpractise.blogspot.com/2016/08/how-to-use-explicit-wait-in-selenium.html

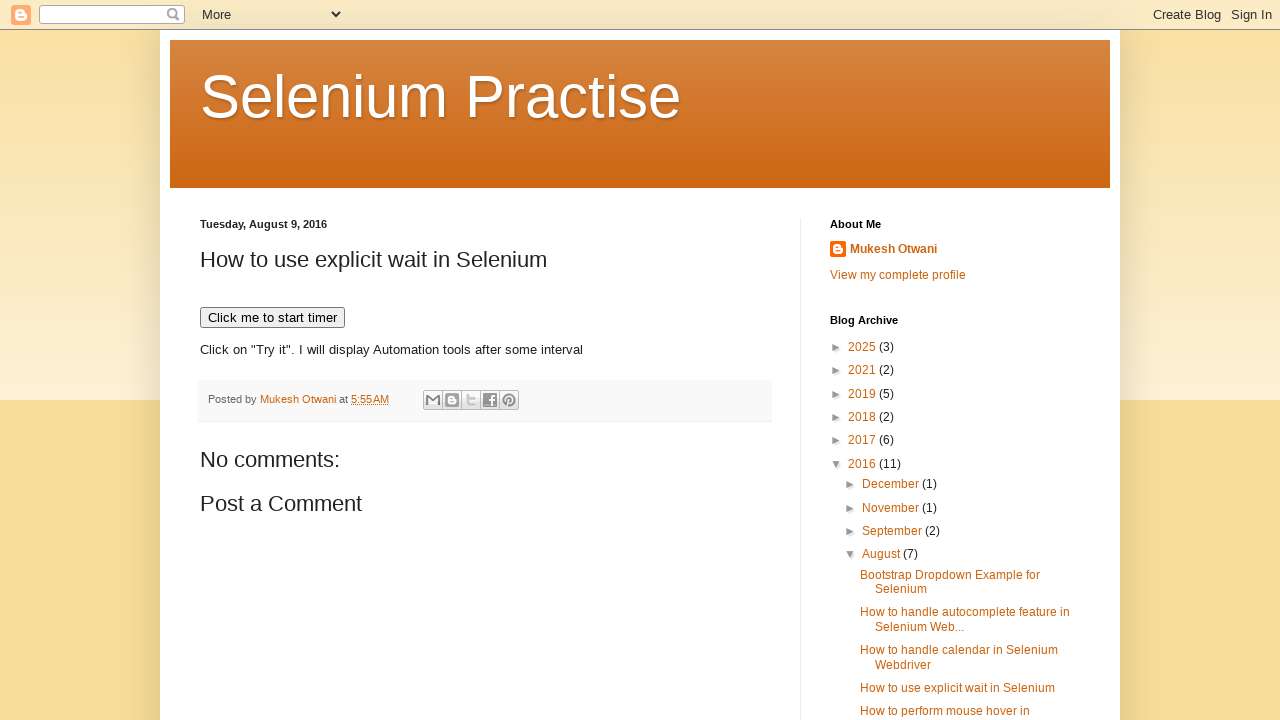

Navigated to Selenium practice blog post about explicit wait
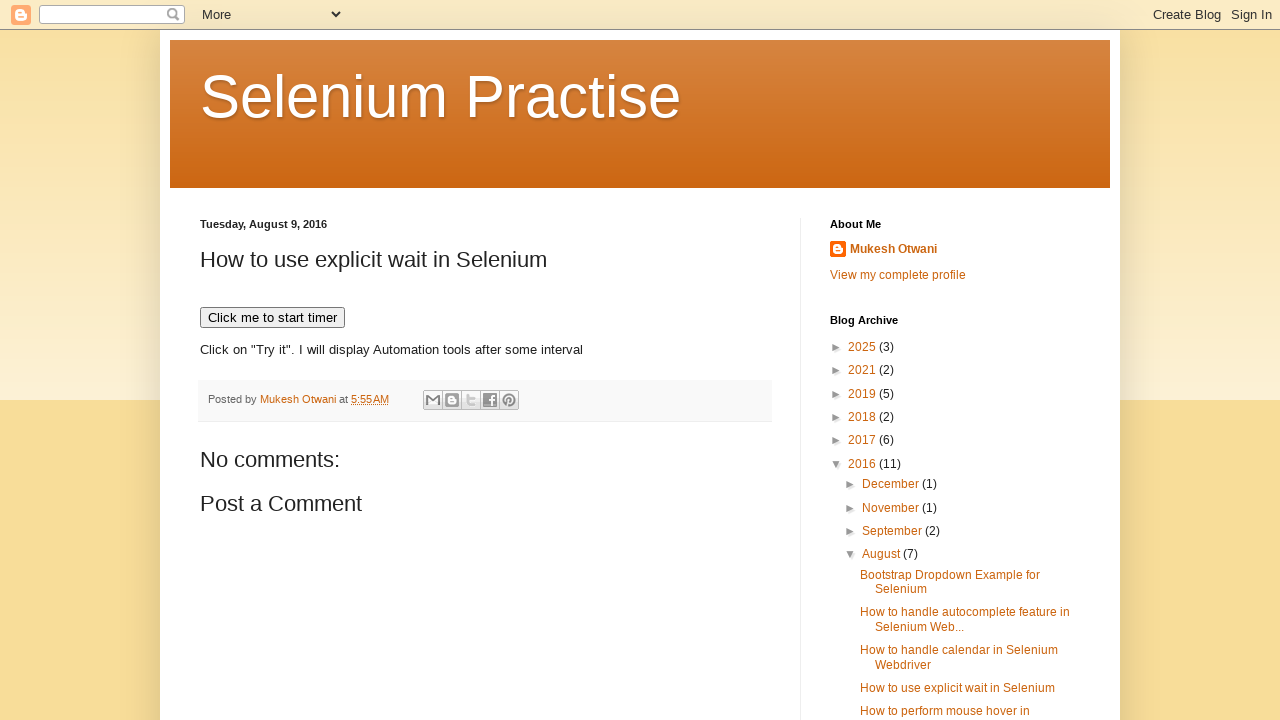

Scrolled down the page by 400 pixels using JavaScript
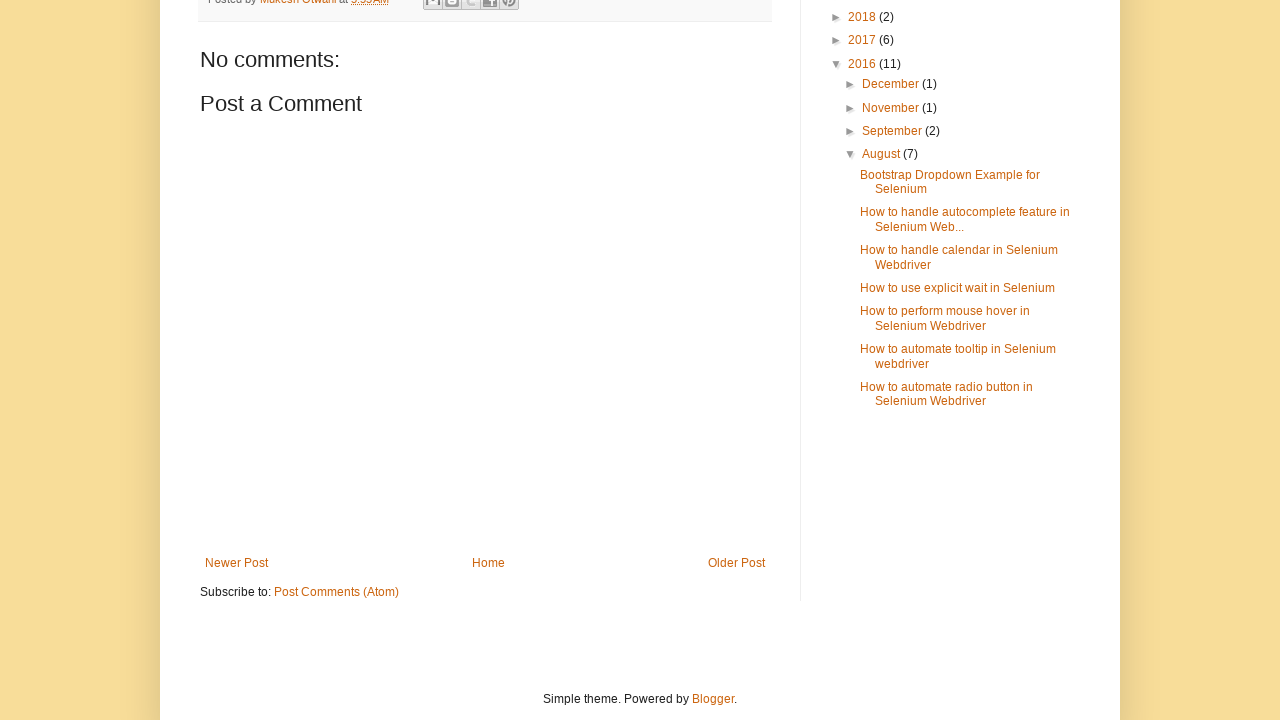

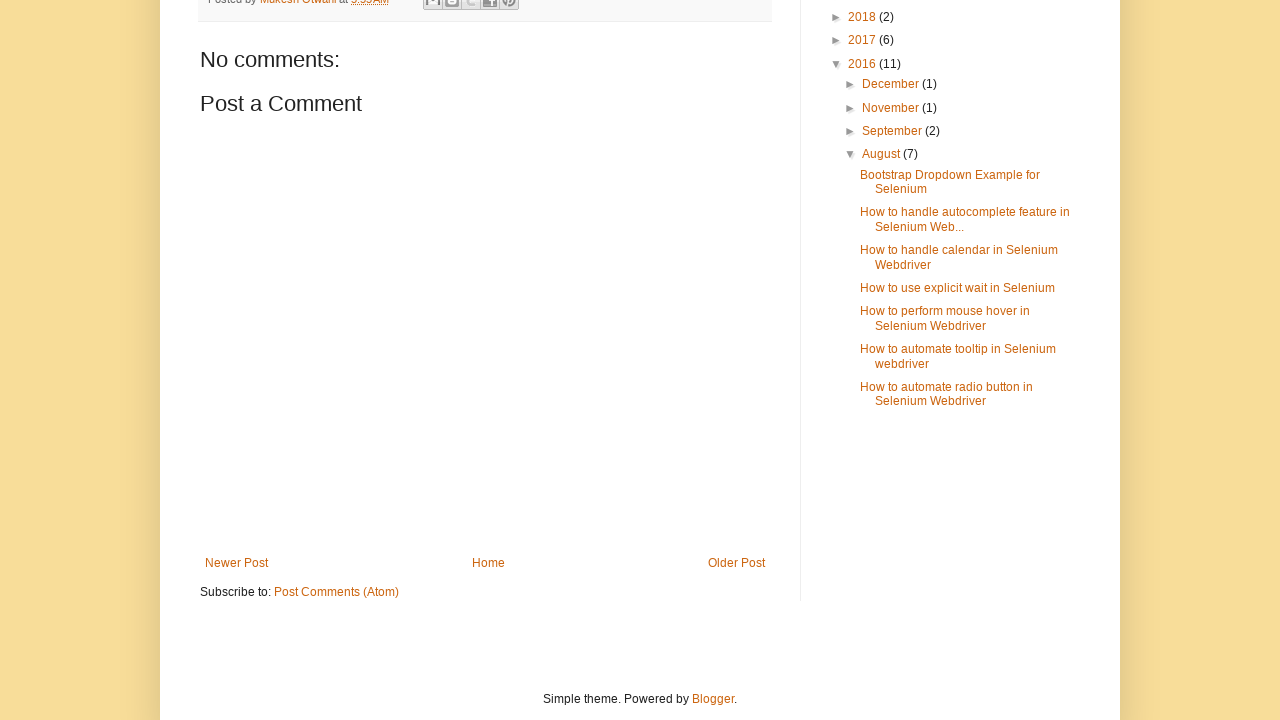